Tests finding a link by partial text (a calculated number), clicking it, then filling out a form with personal information (first name, last name, city, country) and submitting it.

Starting URL: http://suninjuly.github.io/find_link_text

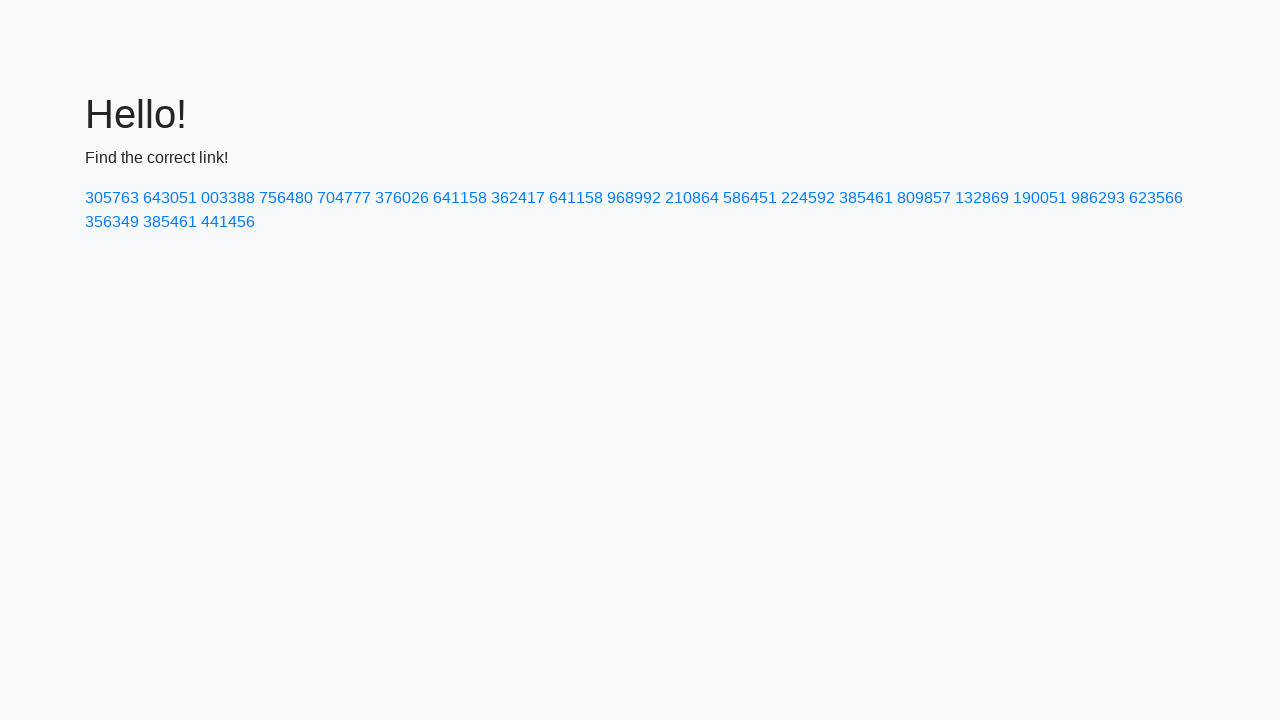

Calculated link text: 224592
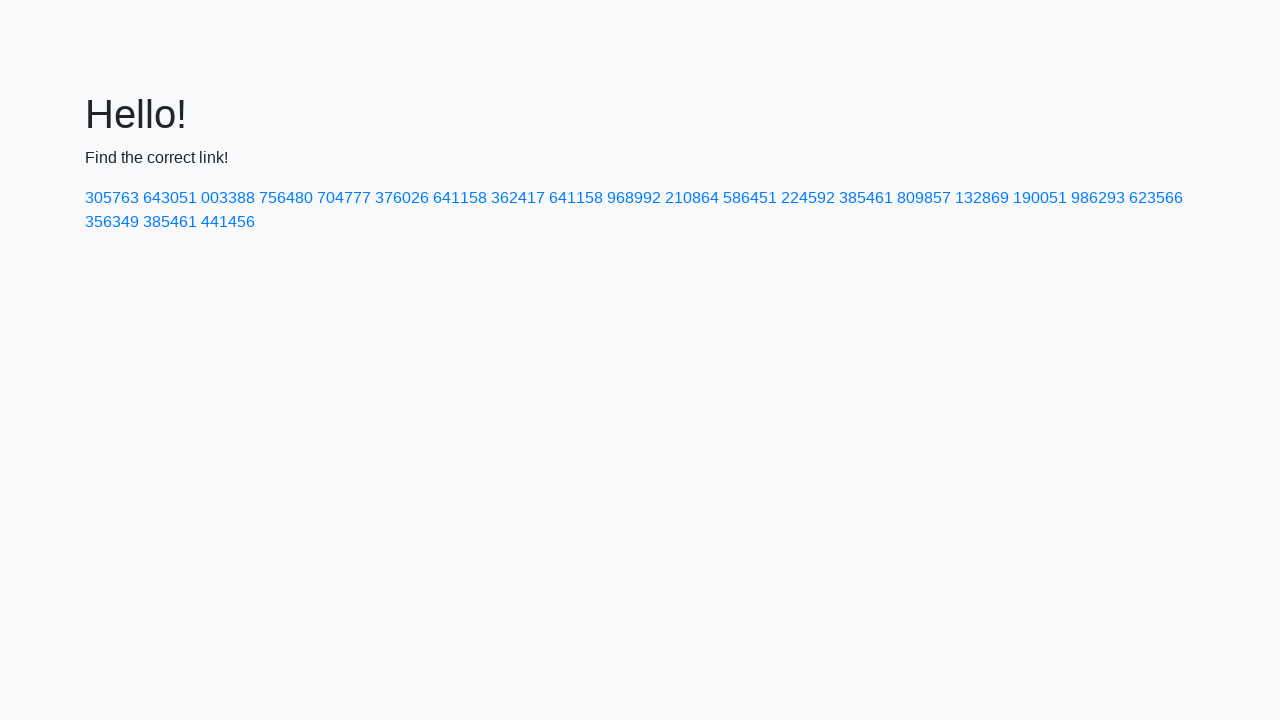

Clicked link with text containing '224592' at (808, 198) on a:has-text('224592')
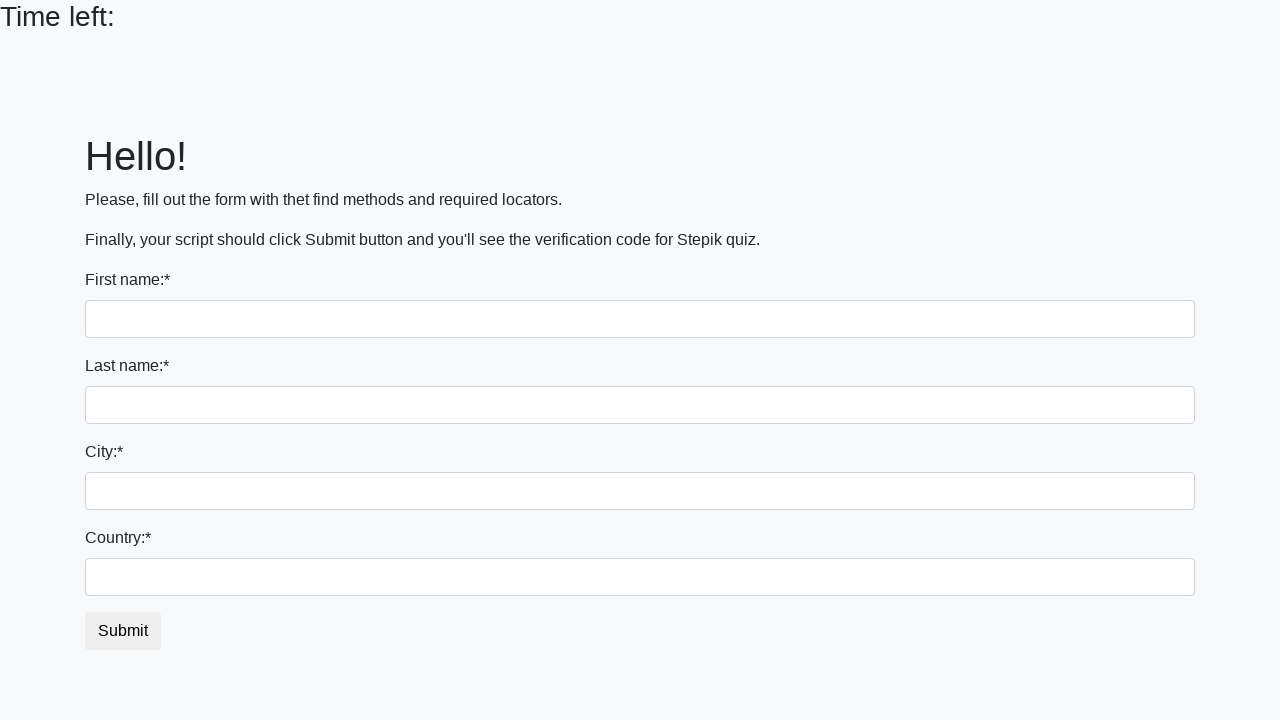

Filled first name field with 'Ivan' on input
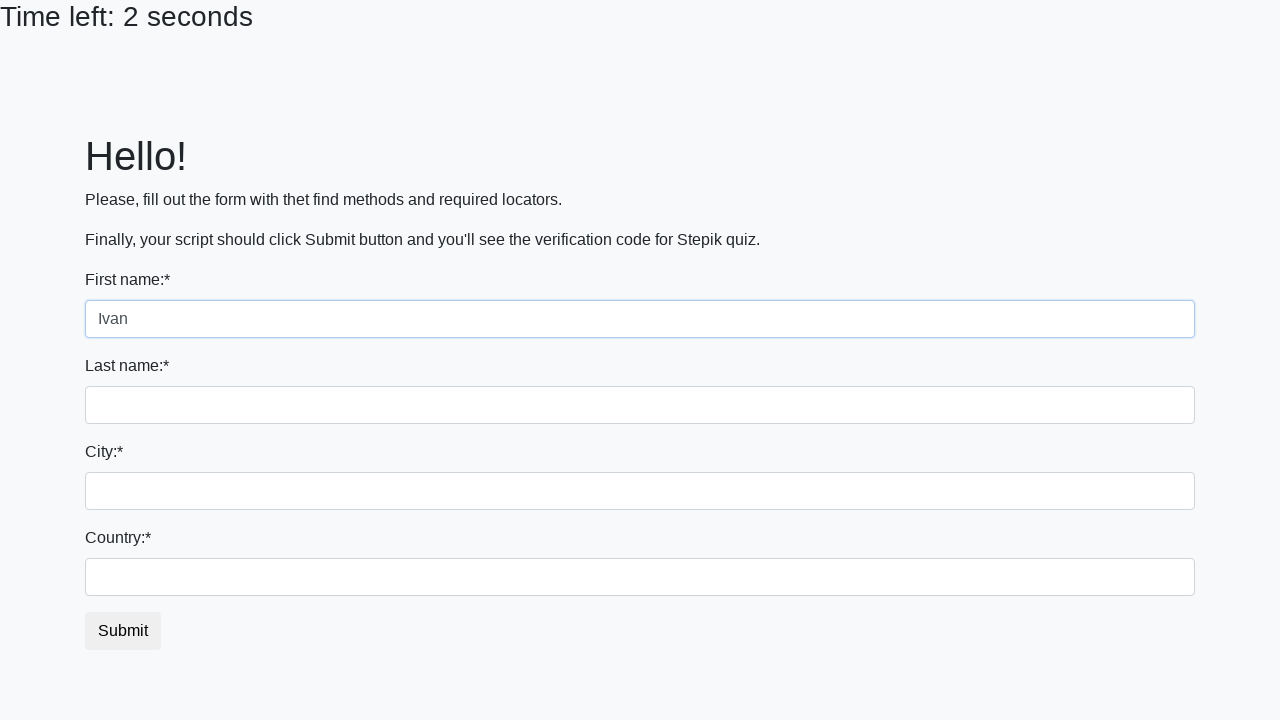

Filled last name field with 'Petrov' on input[name='last_name']
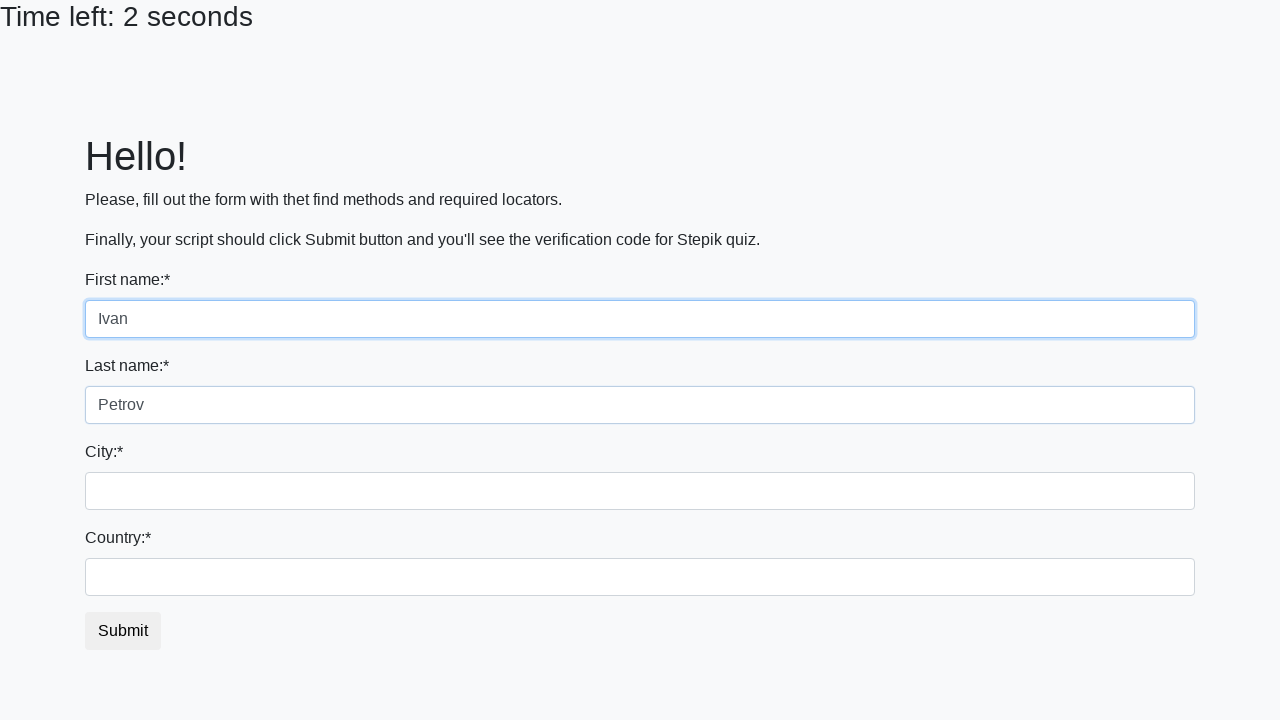

Filled city field with 'Smolensk' on .city
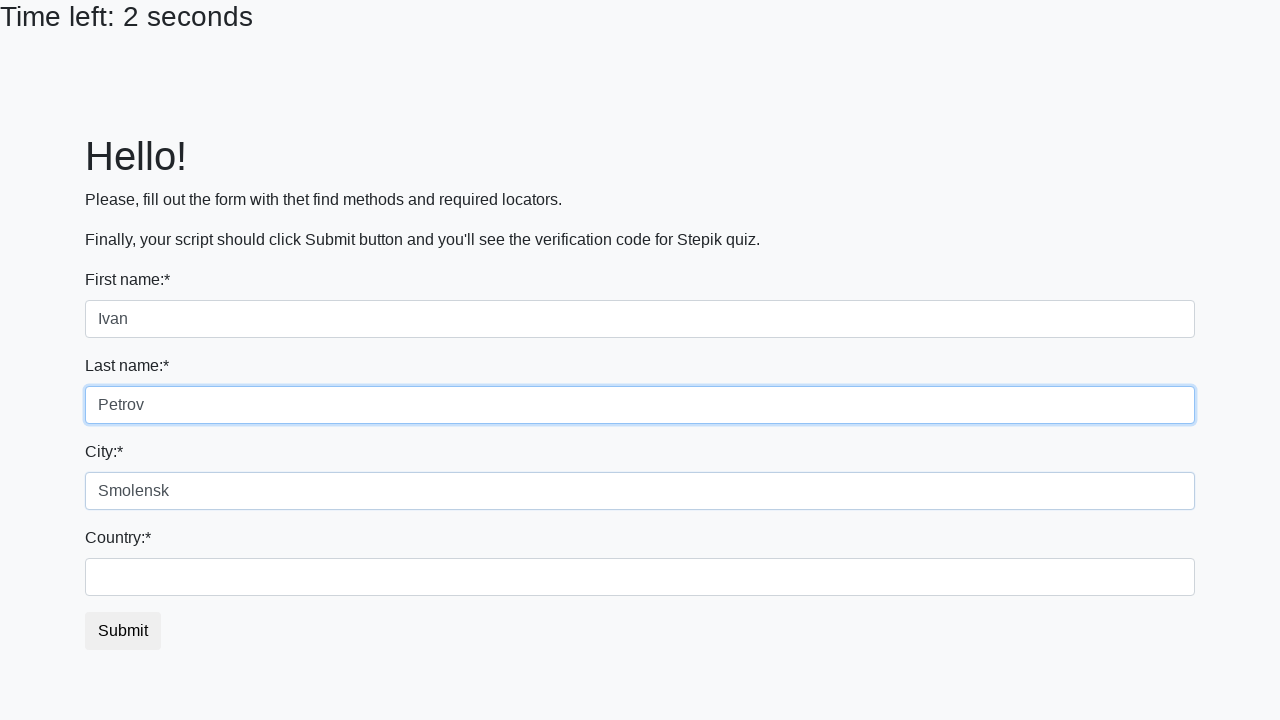

Filled country field with 'Russia' on #country
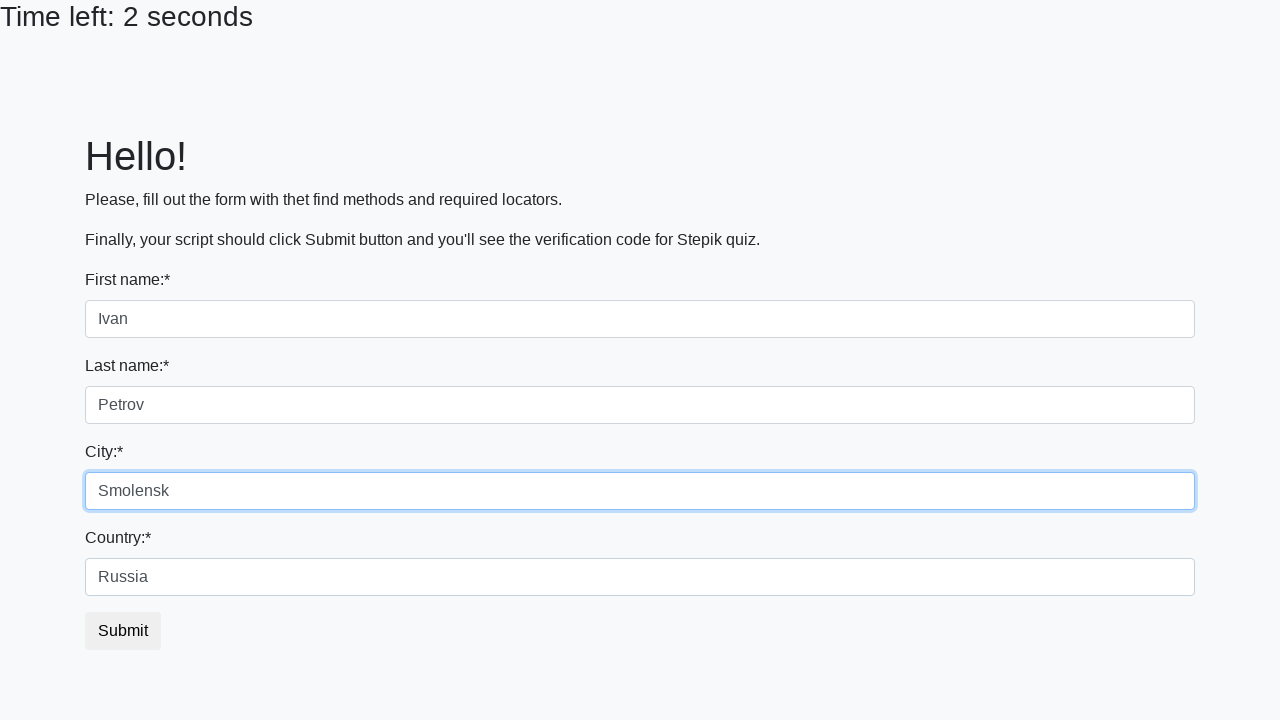

Clicked submit button to complete form at (123, 631) on button.btn
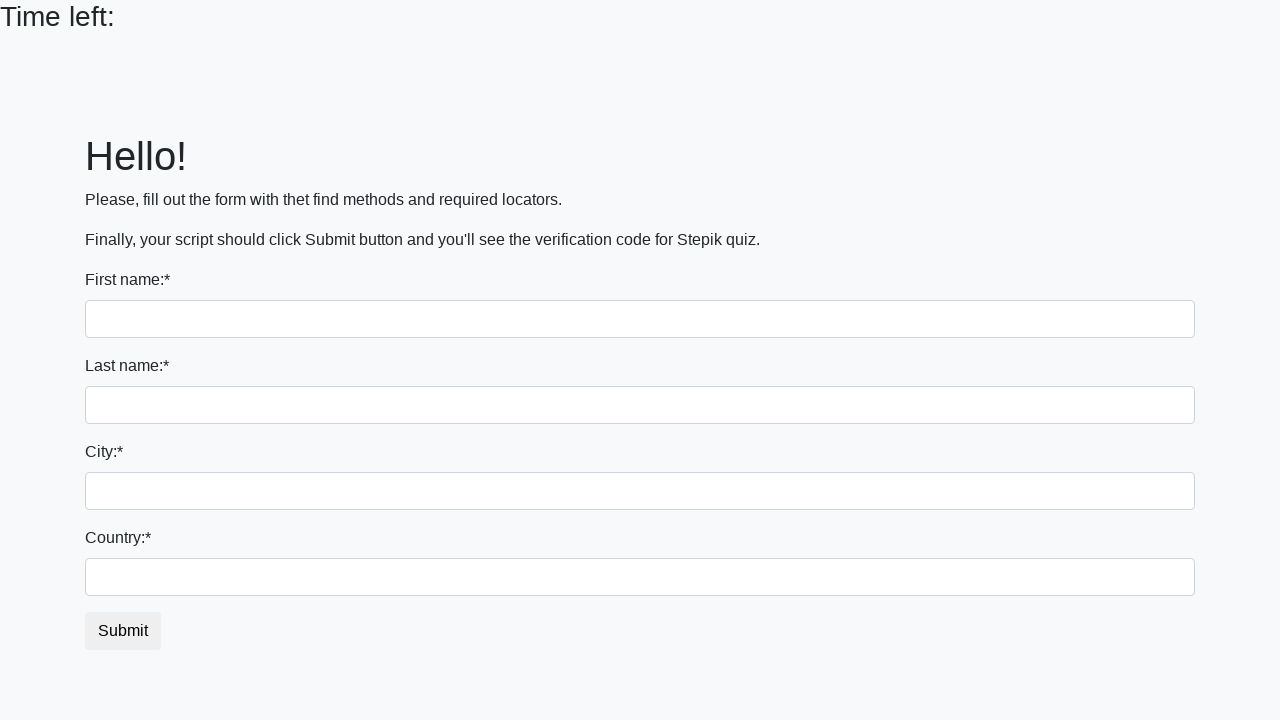

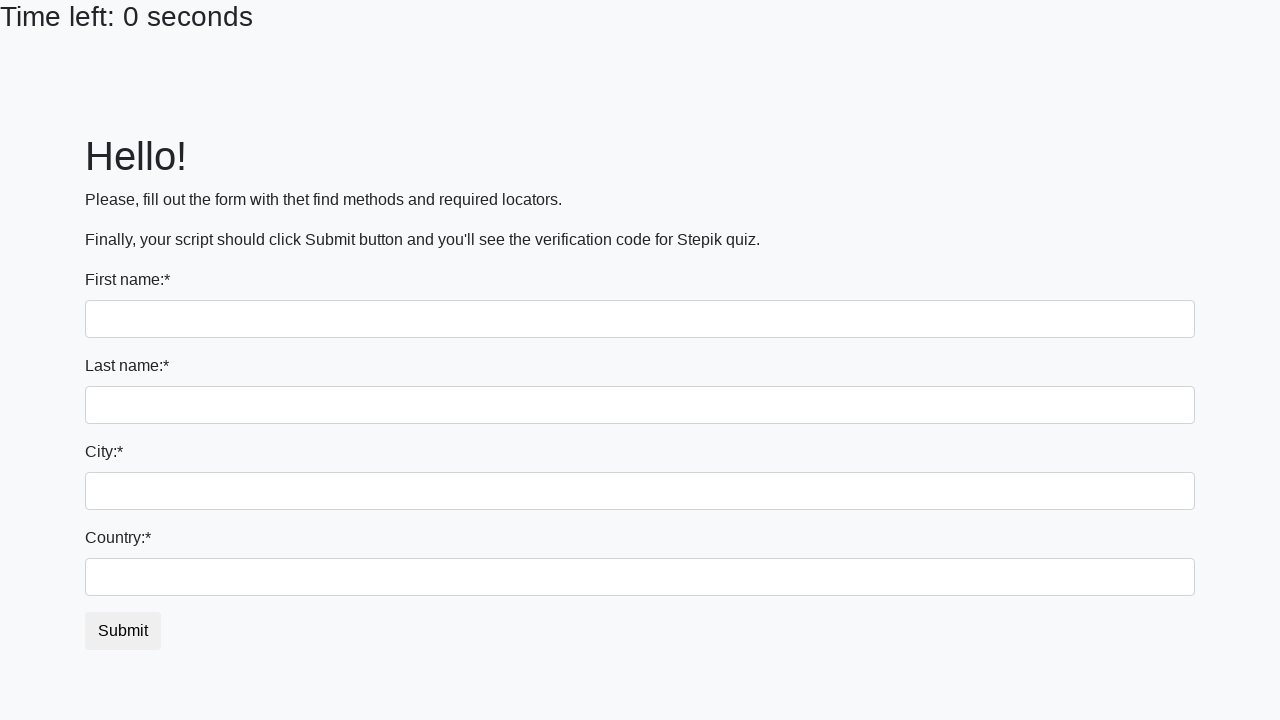